Tests clearing the complete state of all items by toggling the mark all checkbox

Starting URL: https://demo.playwright.dev/todomvc

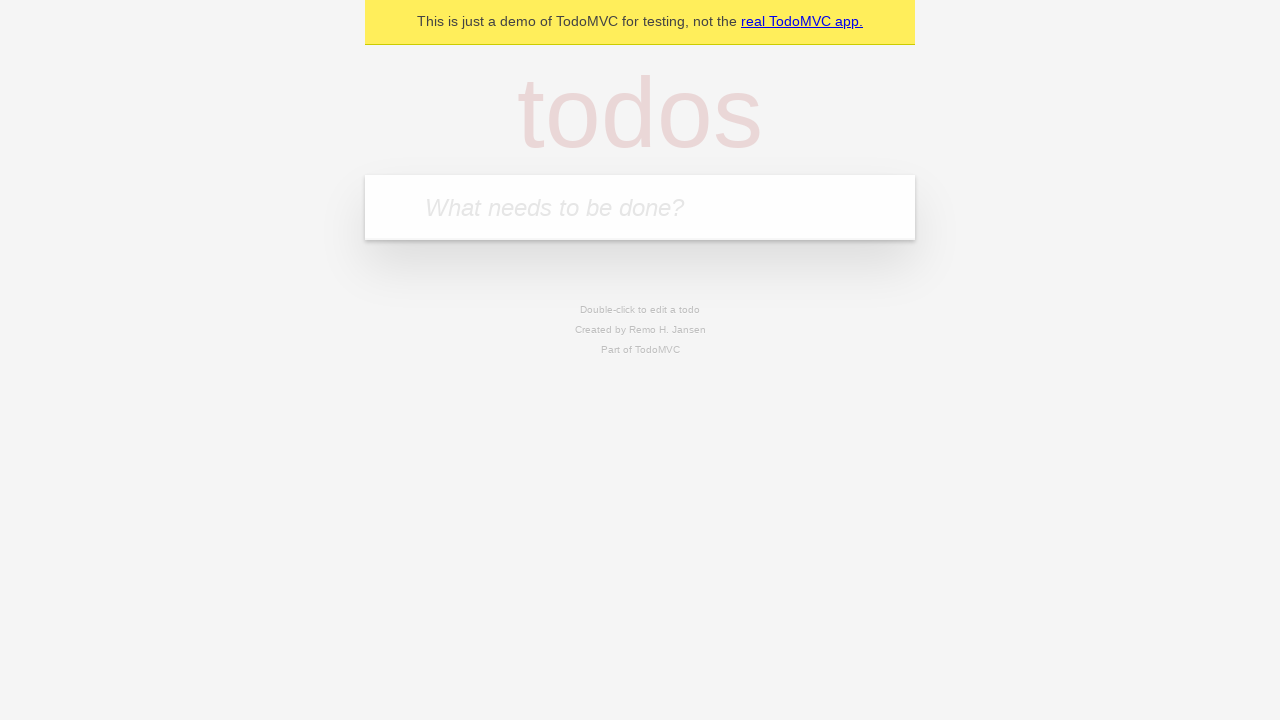

Filled todo input with 'buy some cheese' on internal:attr=[placeholder="What needs to be done?"i]
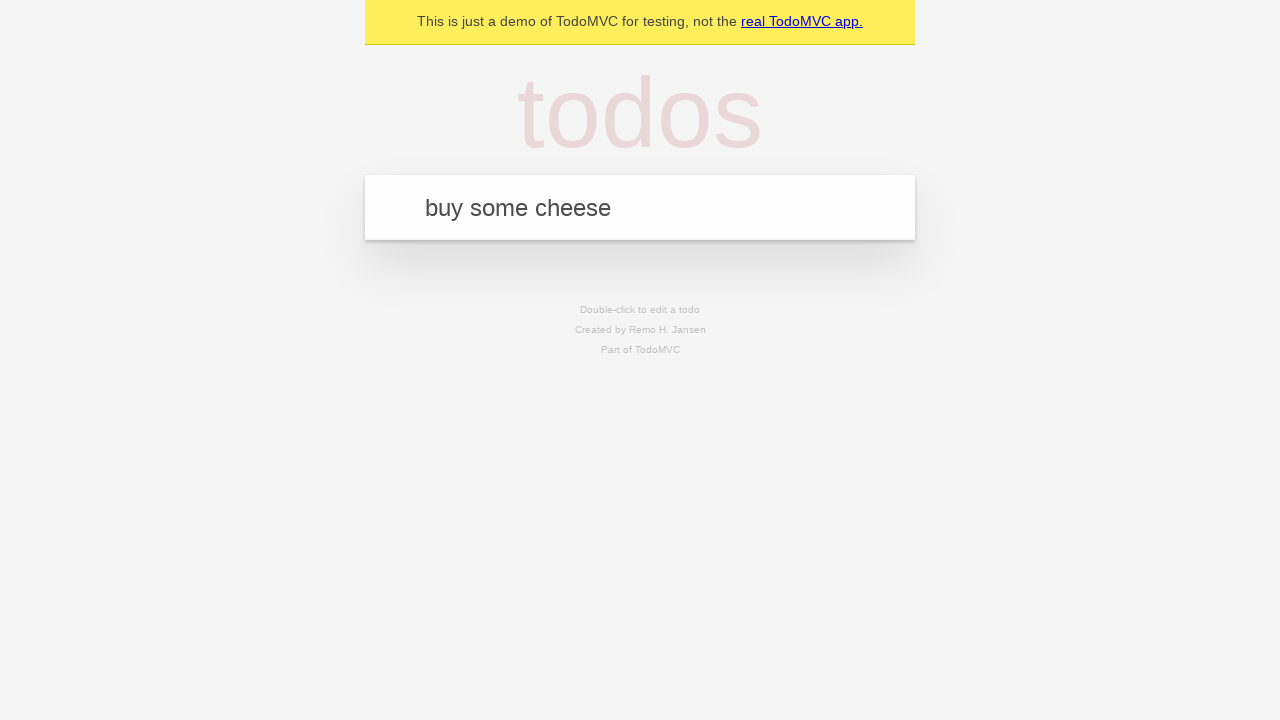

Pressed Enter to add first todo item on internal:attr=[placeholder="What needs to be done?"i]
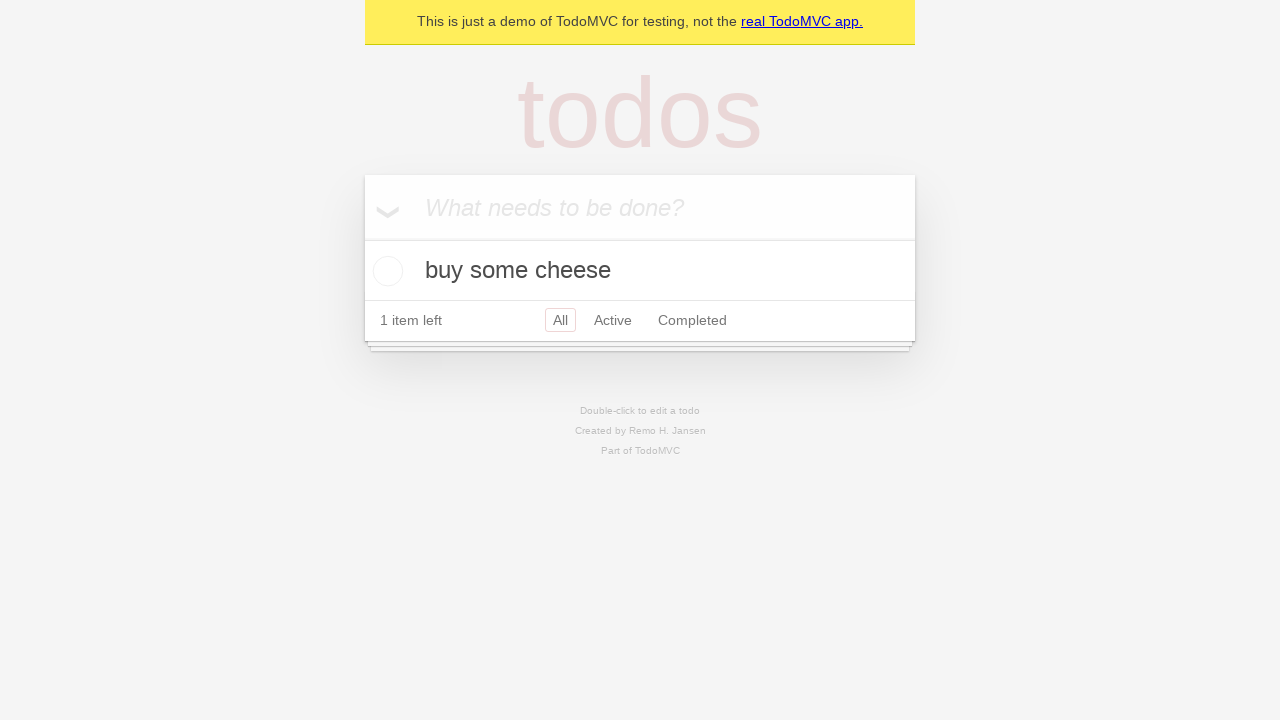

Filled todo input with 'feed the cat' on internal:attr=[placeholder="What needs to be done?"i]
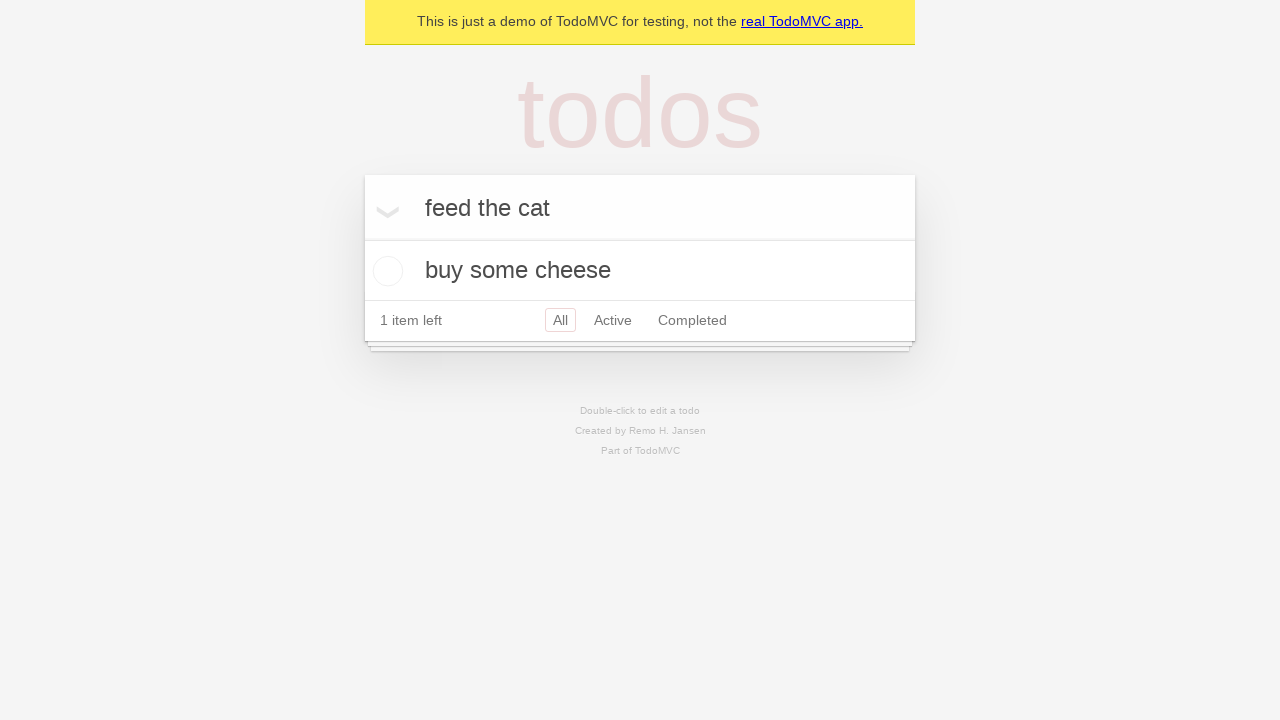

Pressed Enter to add second todo item on internal:attr=[placeholder="What needs to be done?"i]
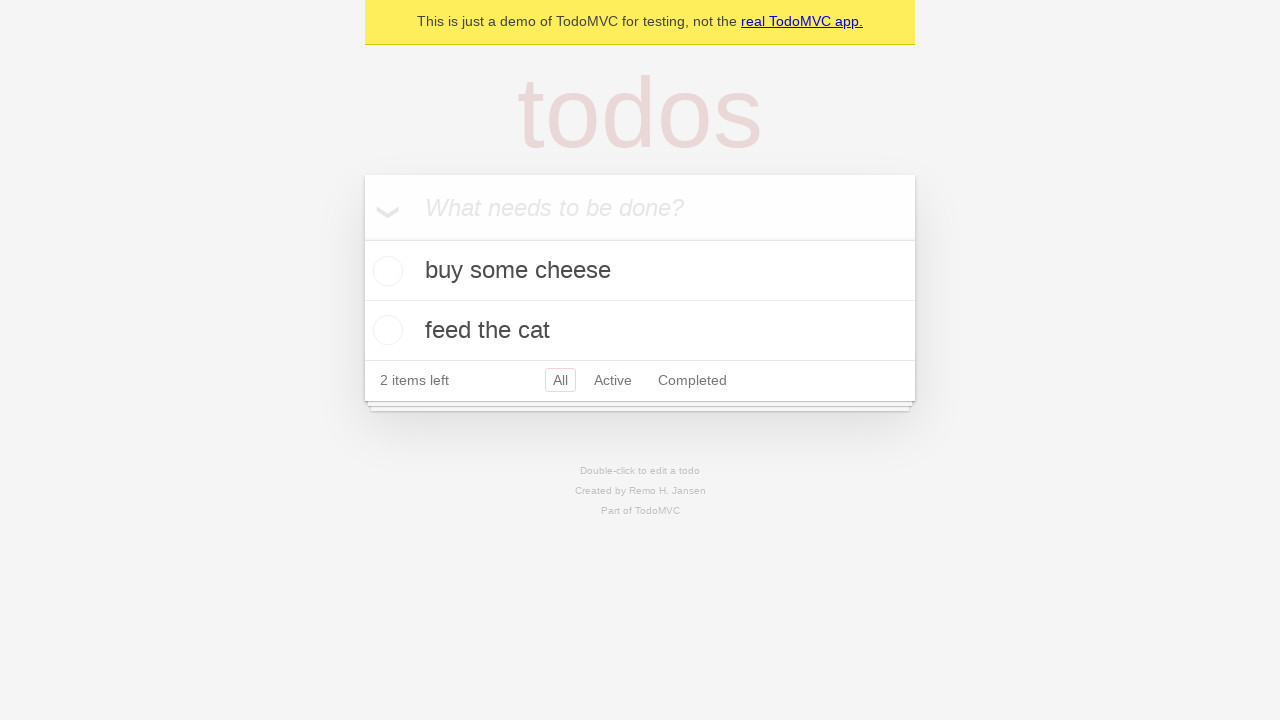

Filled todo input with 'book a doctors appointment' on internal:attr=[placeholder="What needs to be done?"i]
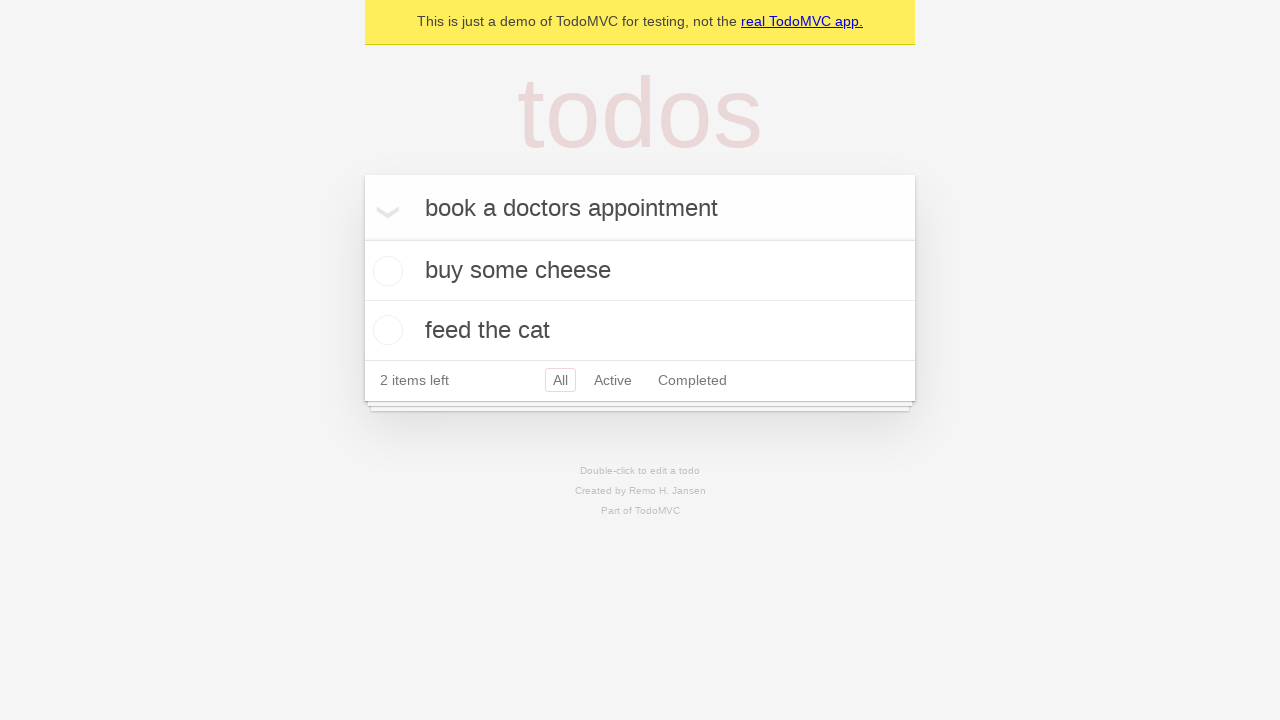

Pressed Enter to add third todo item on internal:attr=[placeholder="What needs to be done?"i]
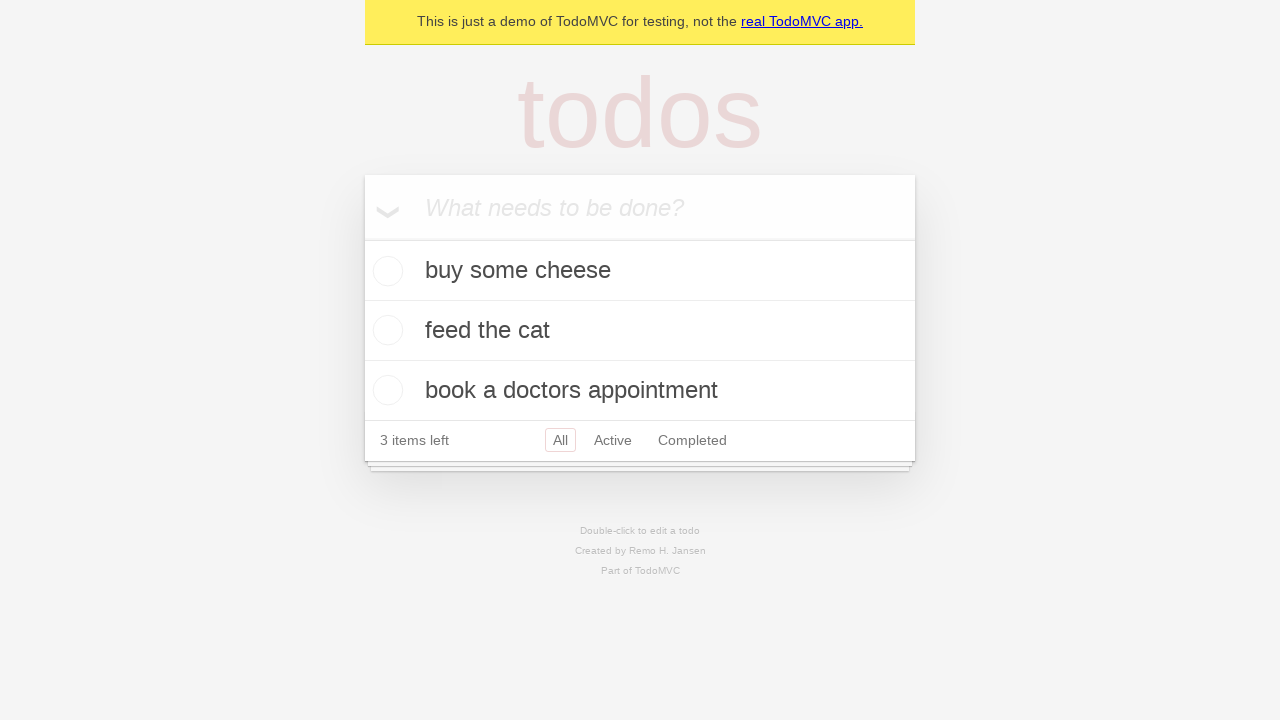

Checked 'Mark all as complete' checkbox to mark all todos as complete at (362, 238) on internal:label="Mark all as complete"i
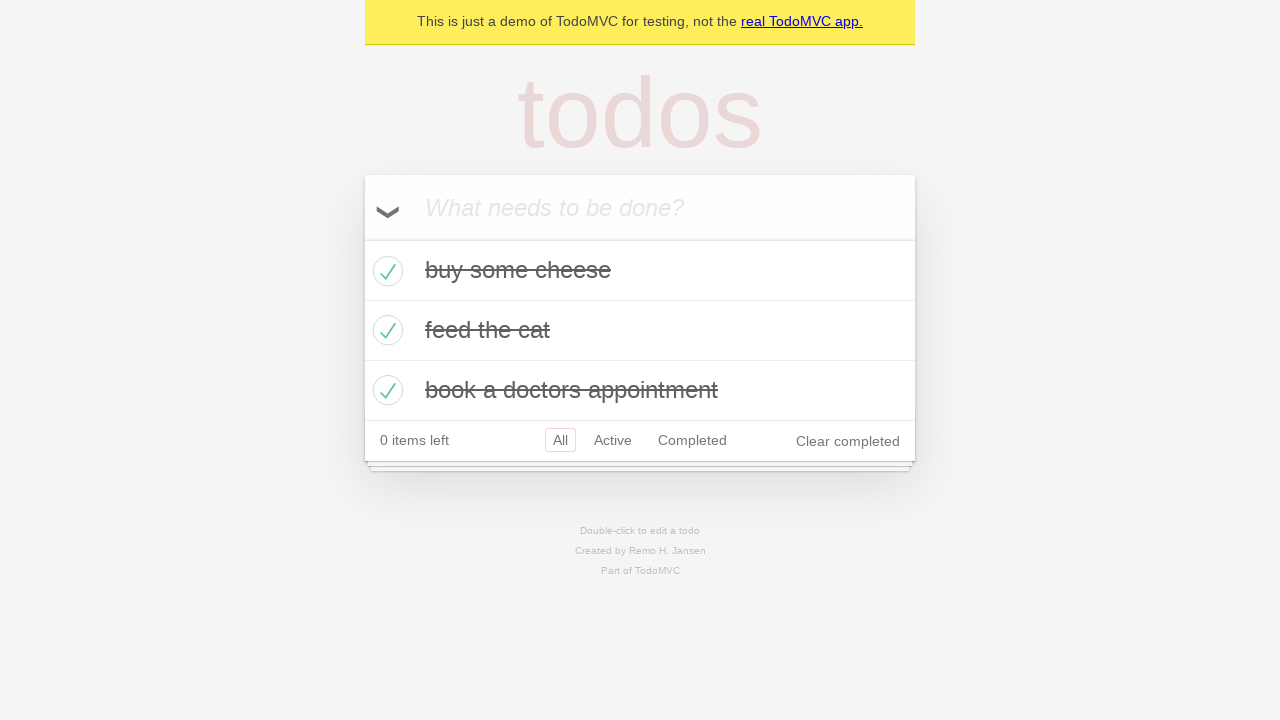

Unchecked 'Mark all as complete' checkbox to clear complete state of all todos at (362, 238) on internal:label="Mark all as complete"i
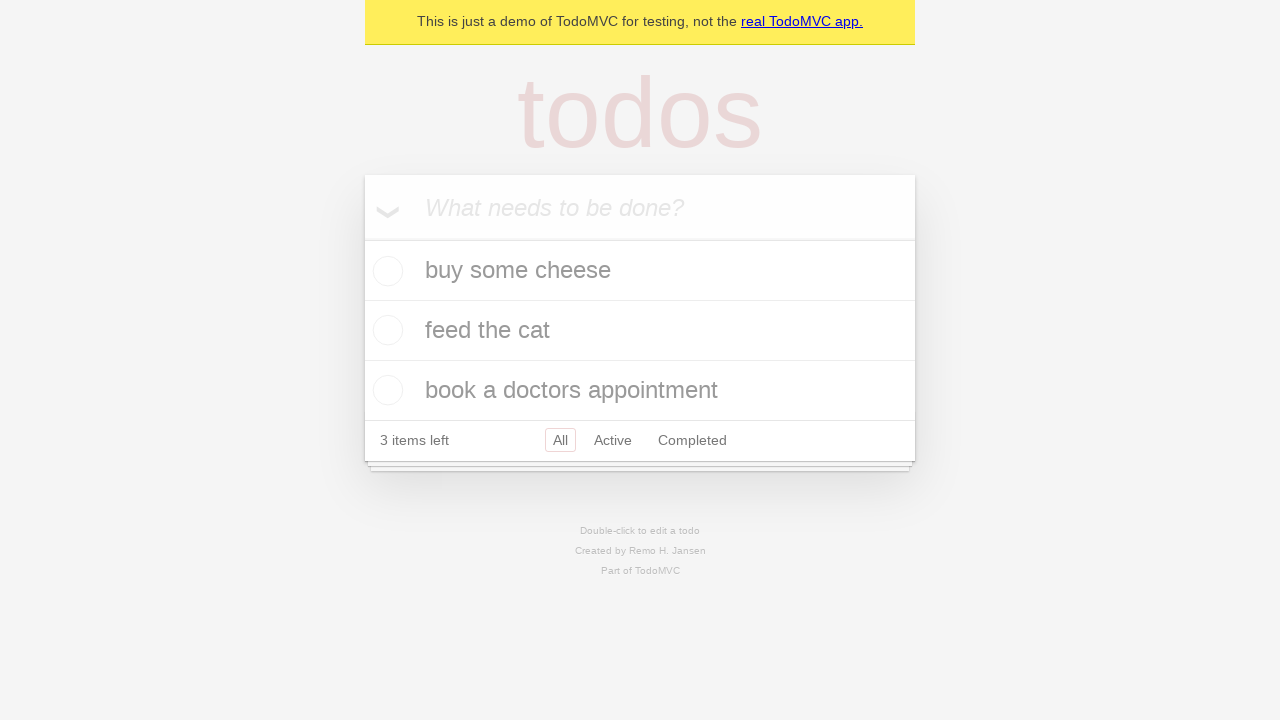

Waited for todo items to be present in the DOM after unchecking all
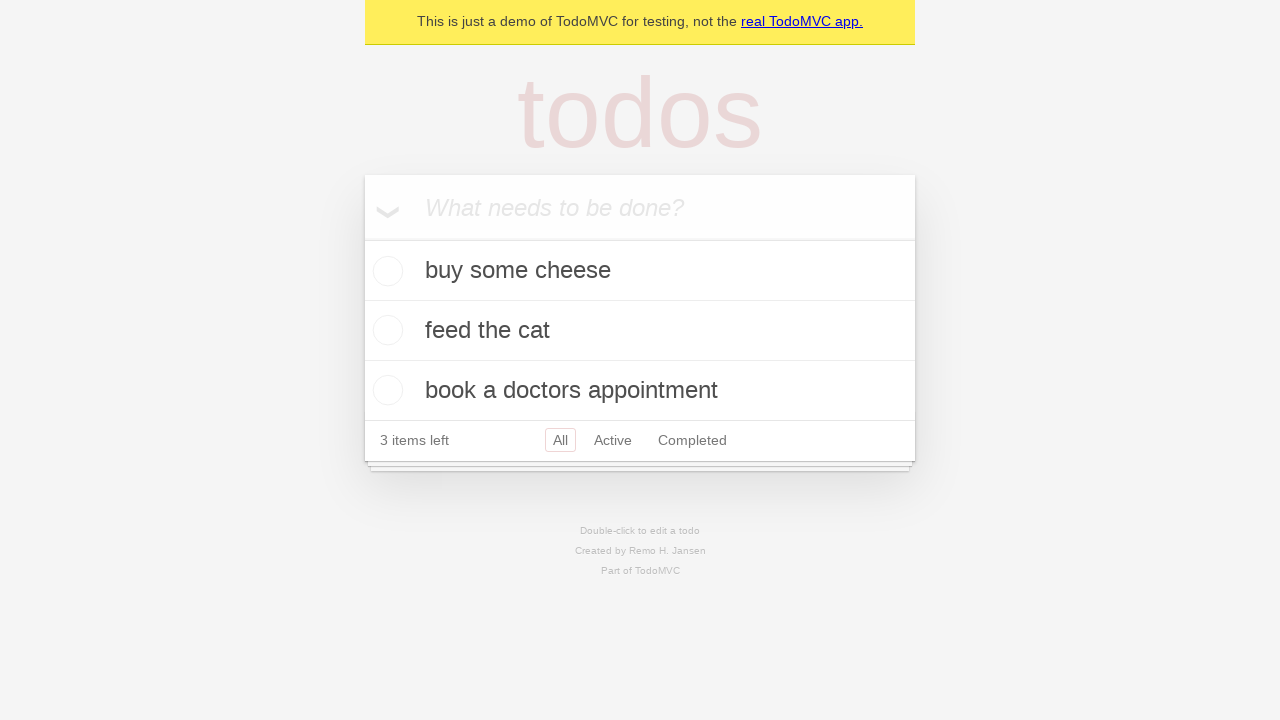

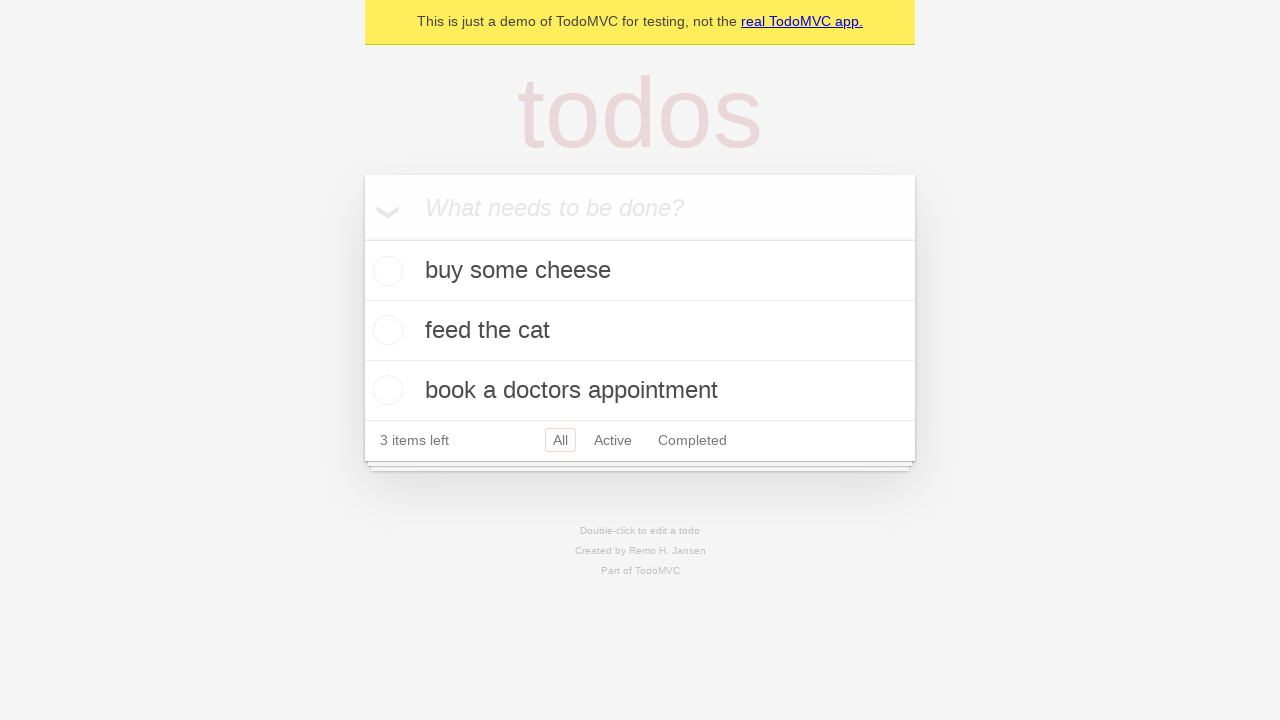